Tests basic browser navigation by going from GitHub to Hepsiburada, verifying the page title and URL contain expected text, then navigating back to GitHub and refreshing the page.

Starting URL: https://github.com/

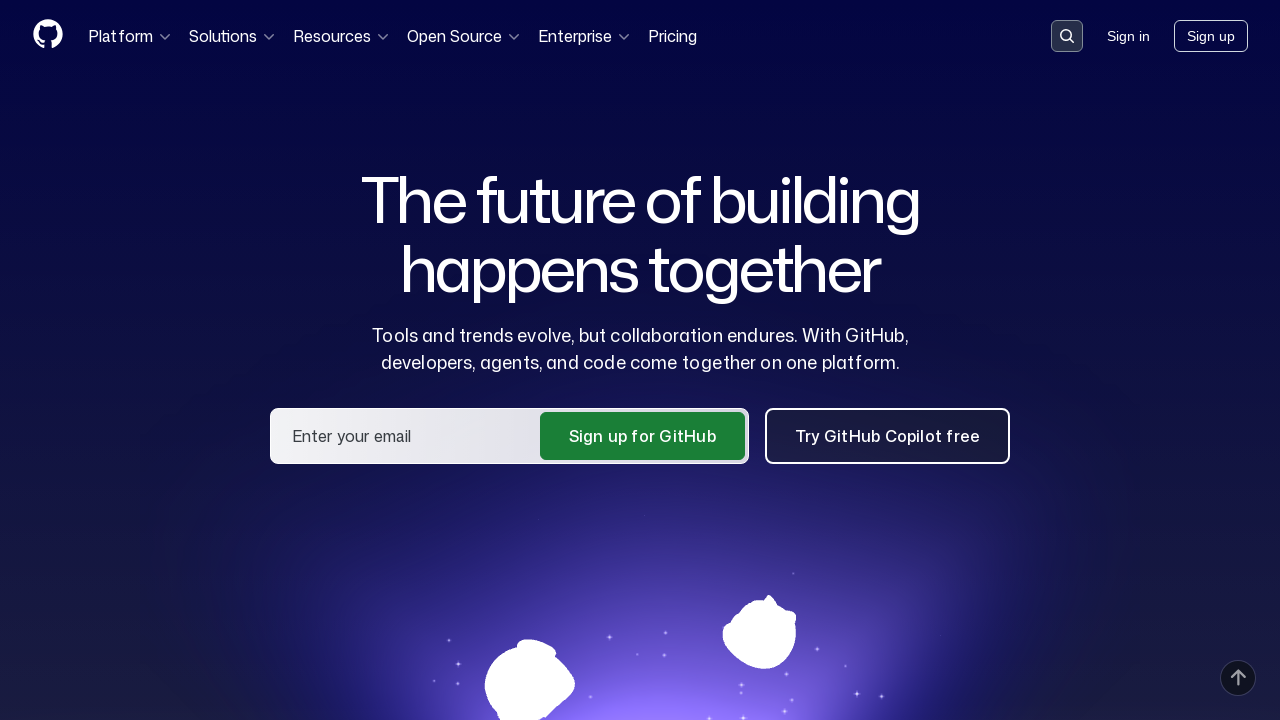

Navigated to Hepsiburada home page
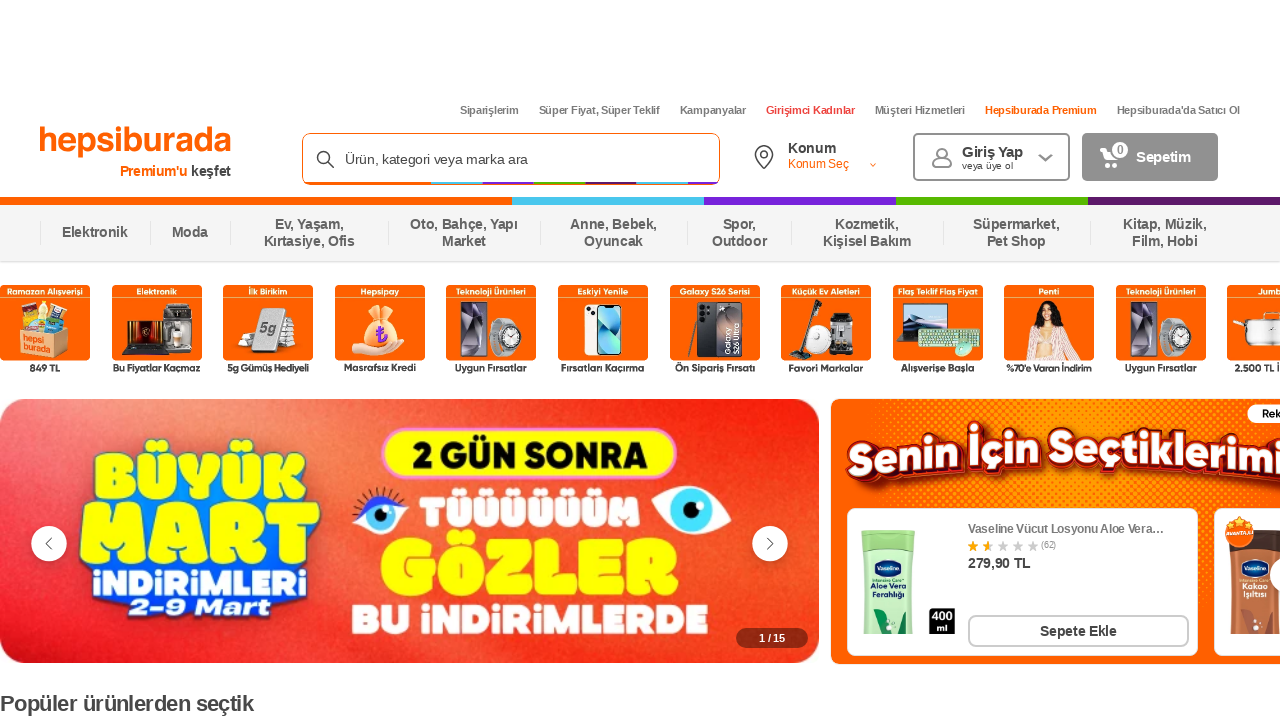

Retrieved current URL from Hepsiburada page
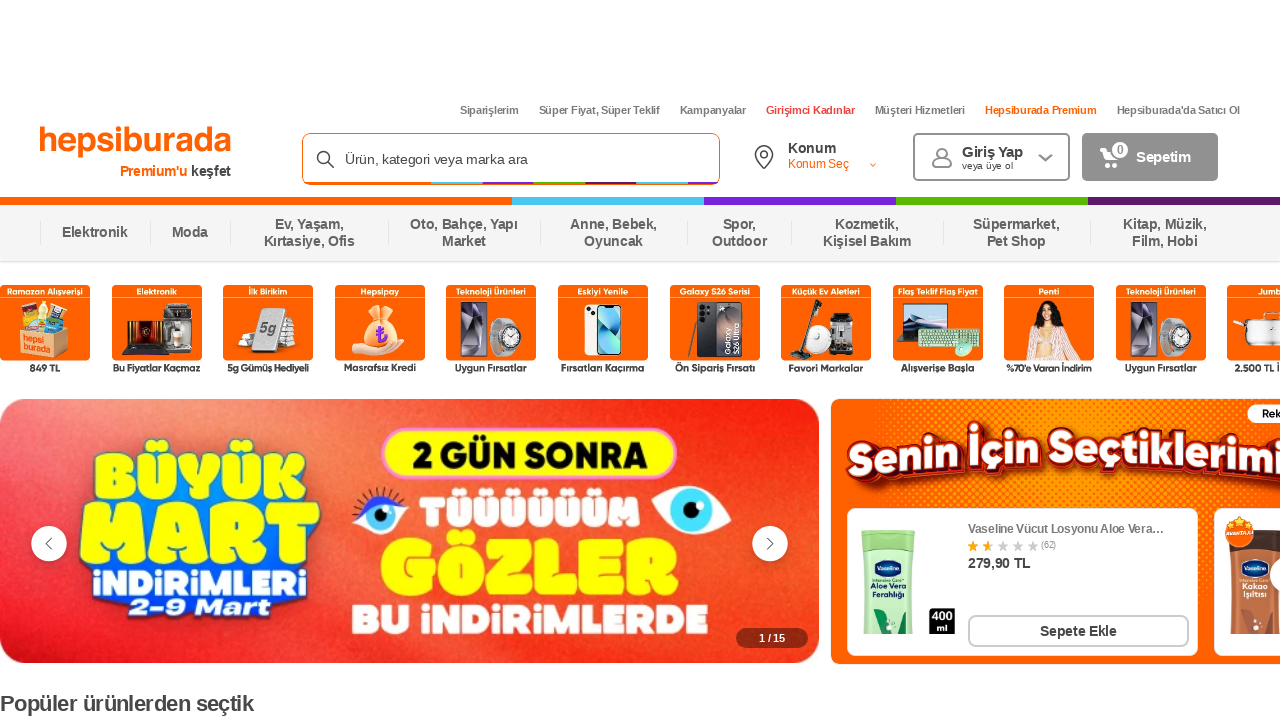

Retrieved page title from Hepsiburada page
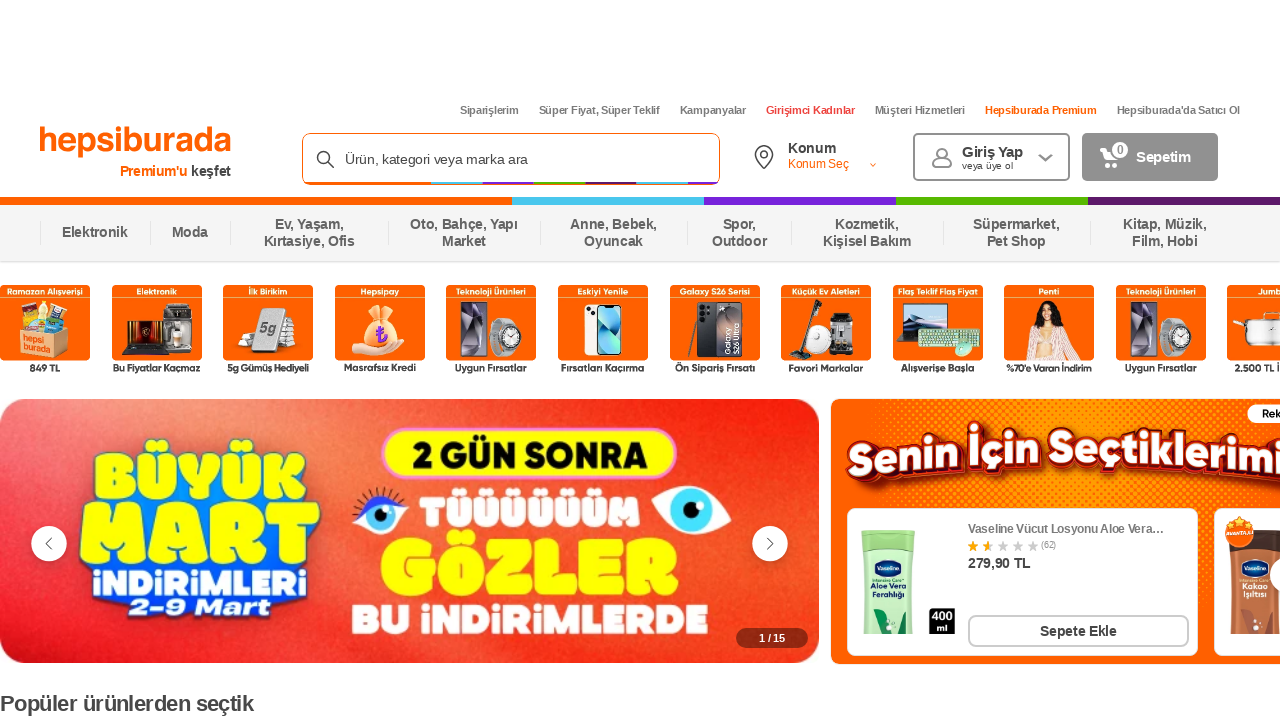

Verified that URL contains 'burada'
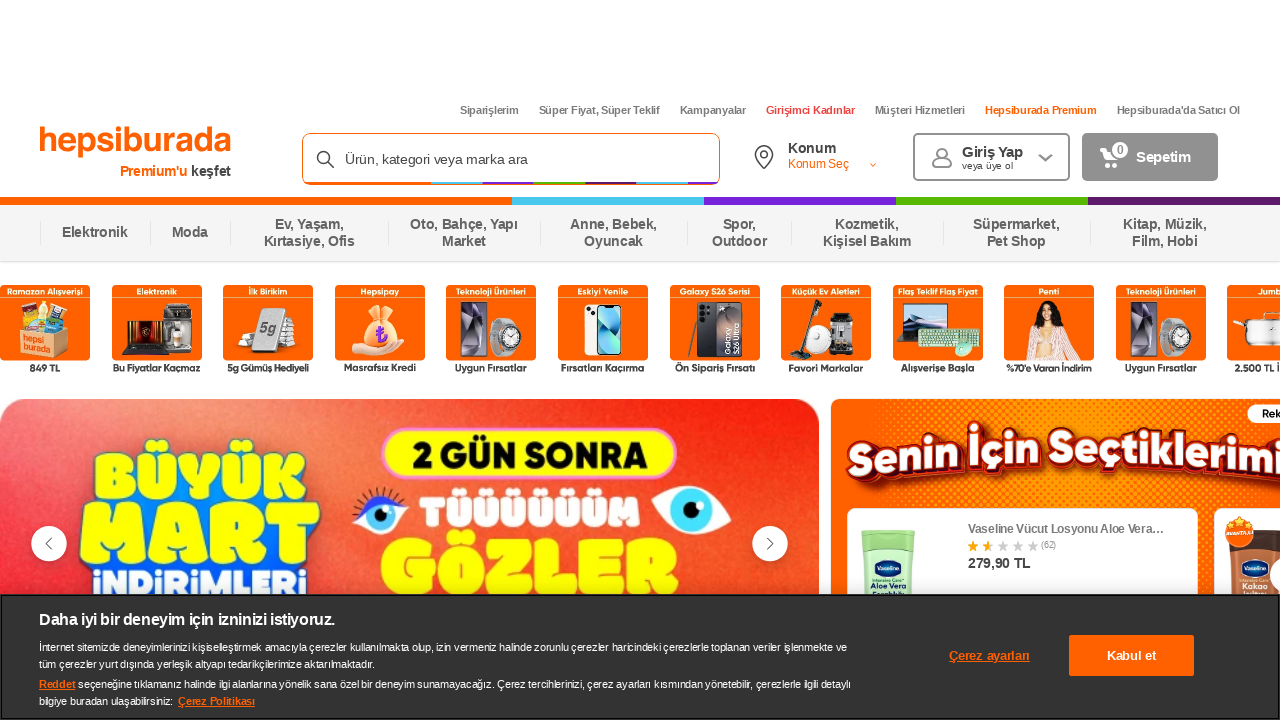

Verified that page title contains 'burada'
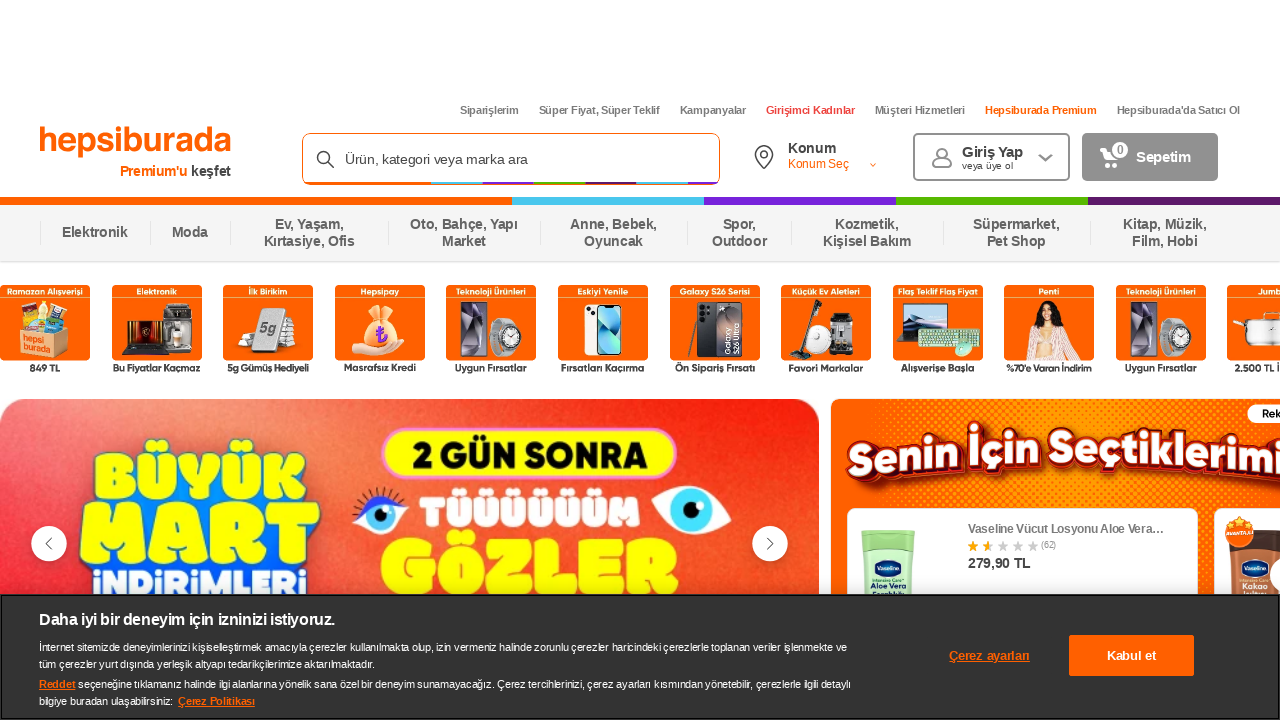

Navigated back to GitHub
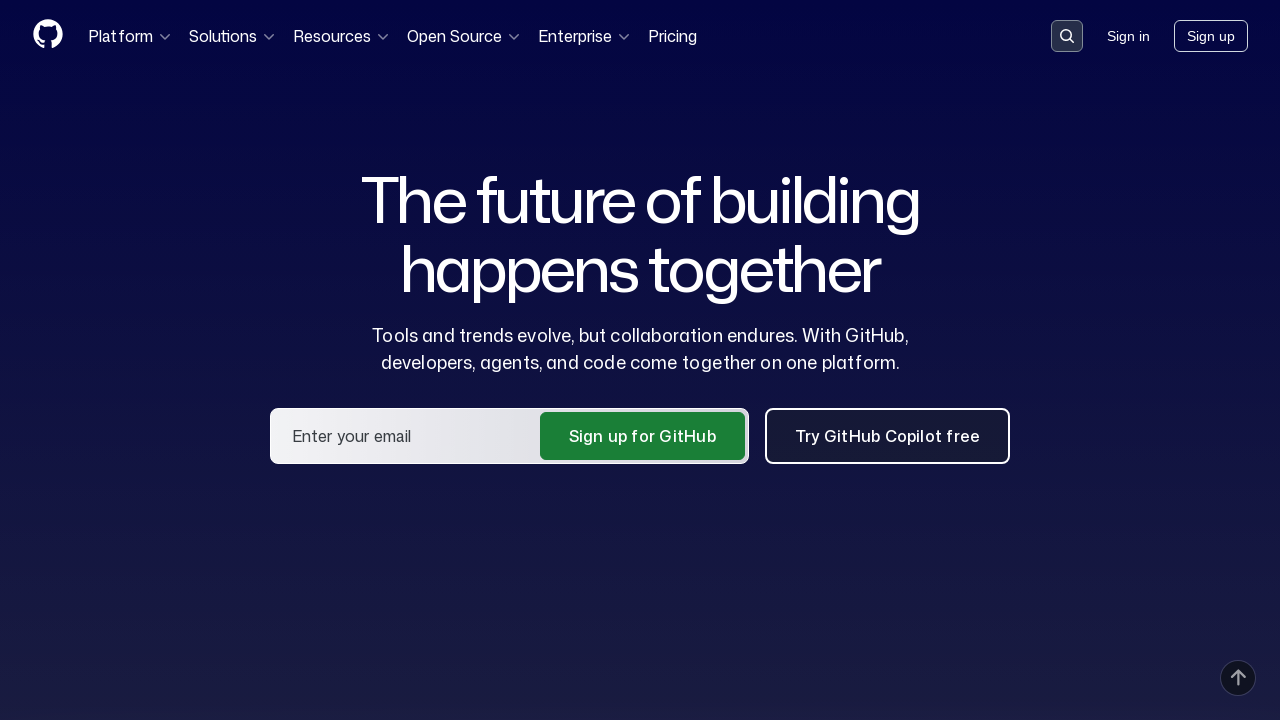

Waited for GitHub page to load (domcontentloaded state)
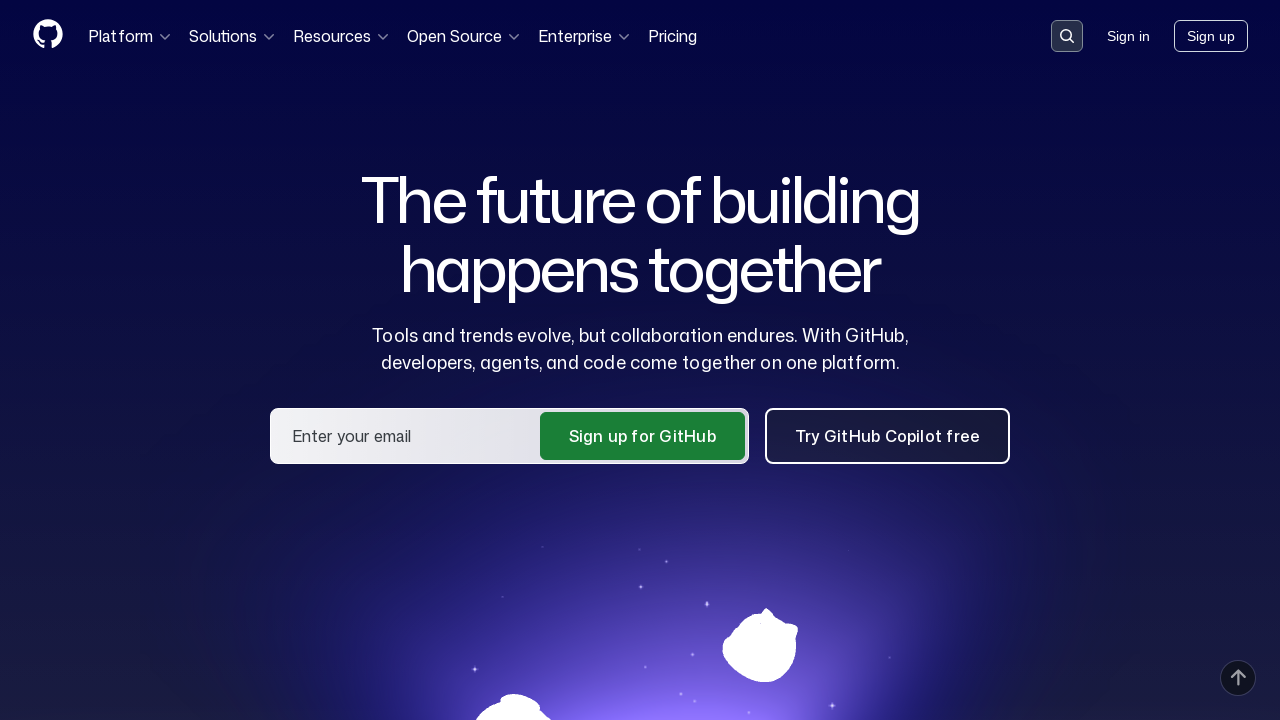

Refreshed the GitHub page
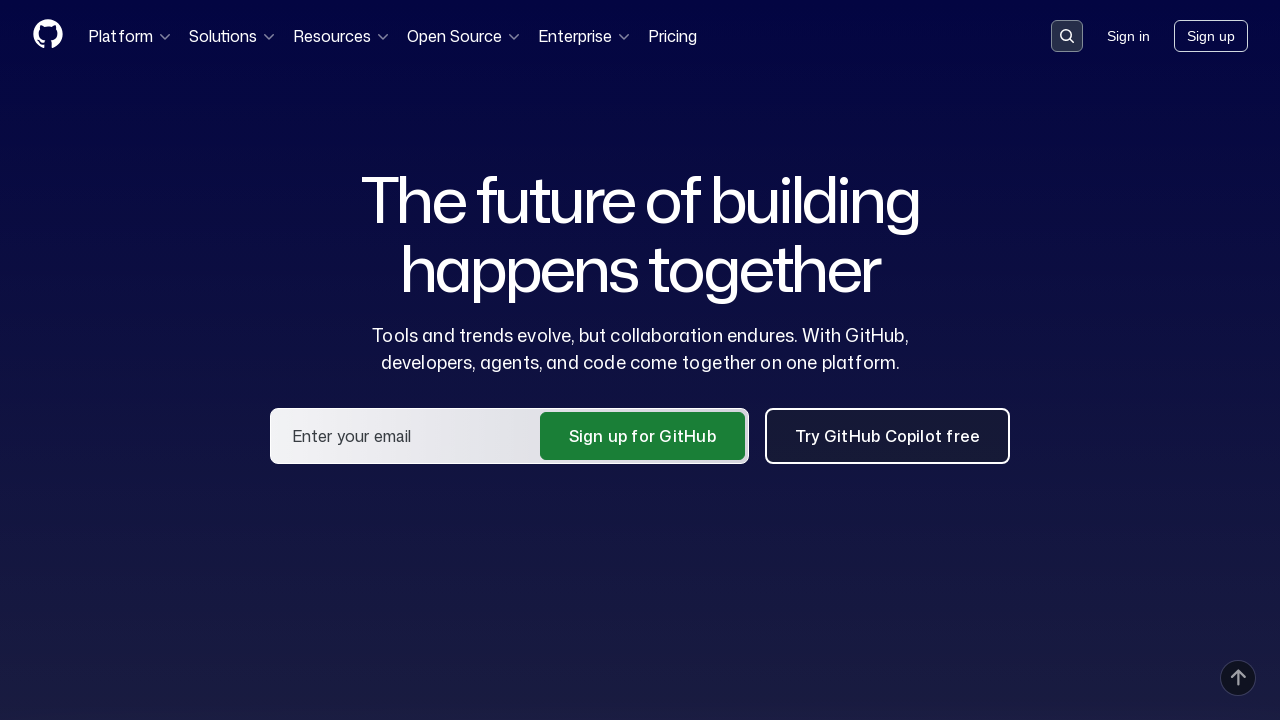

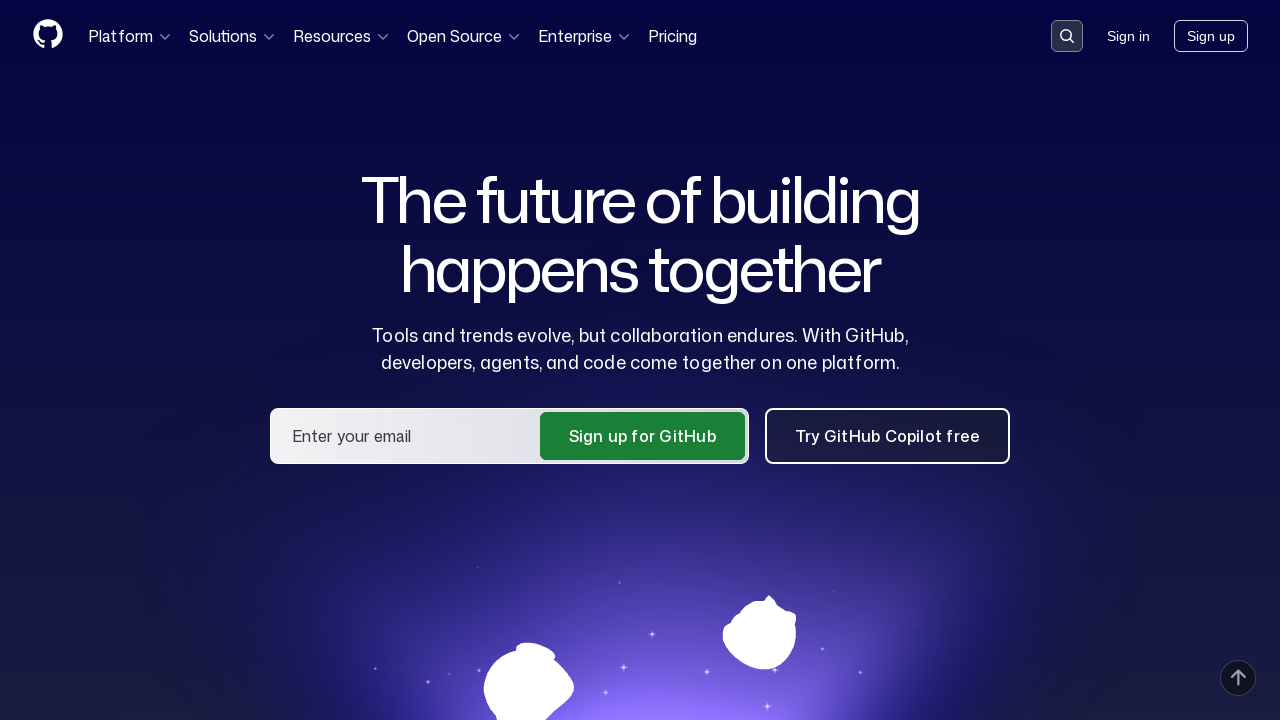